Navigates to Garena Shop website and verifies that the player ID input field is accessible and the page loads correctly.

Starting URL: https://shop.garena.my/?app=100067&channel=202953

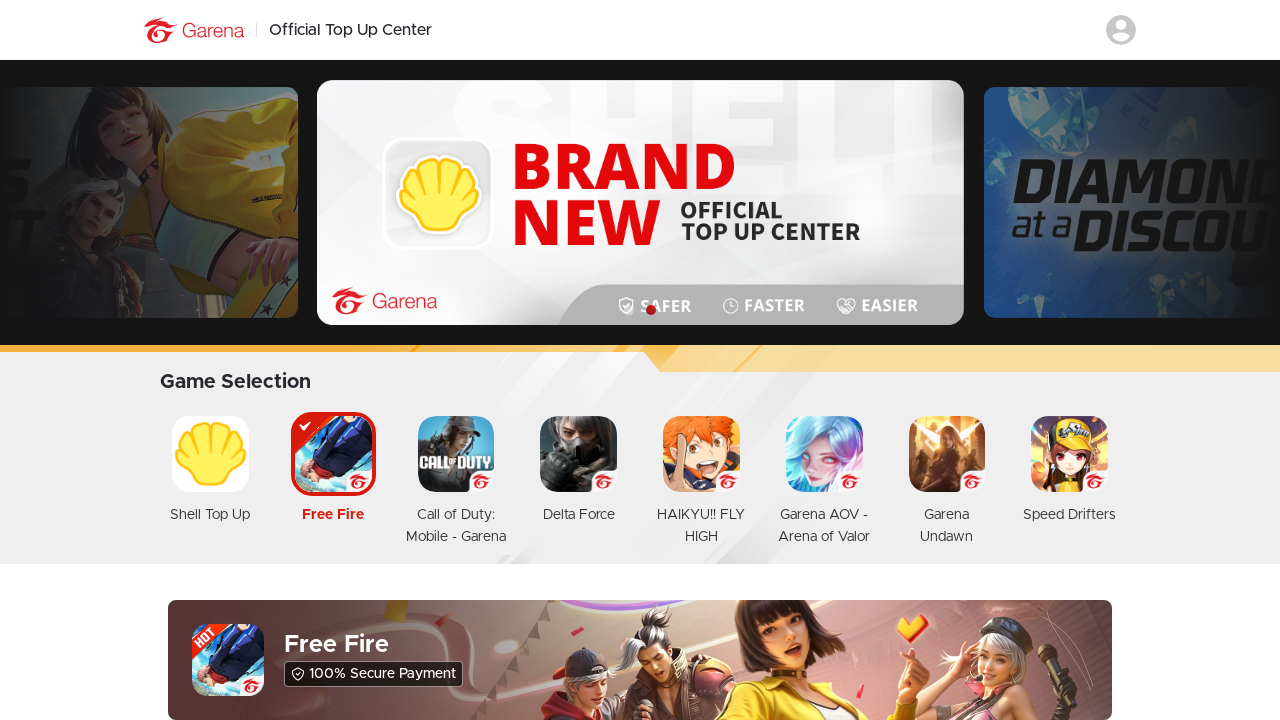

Waited for page to reach networkidle state
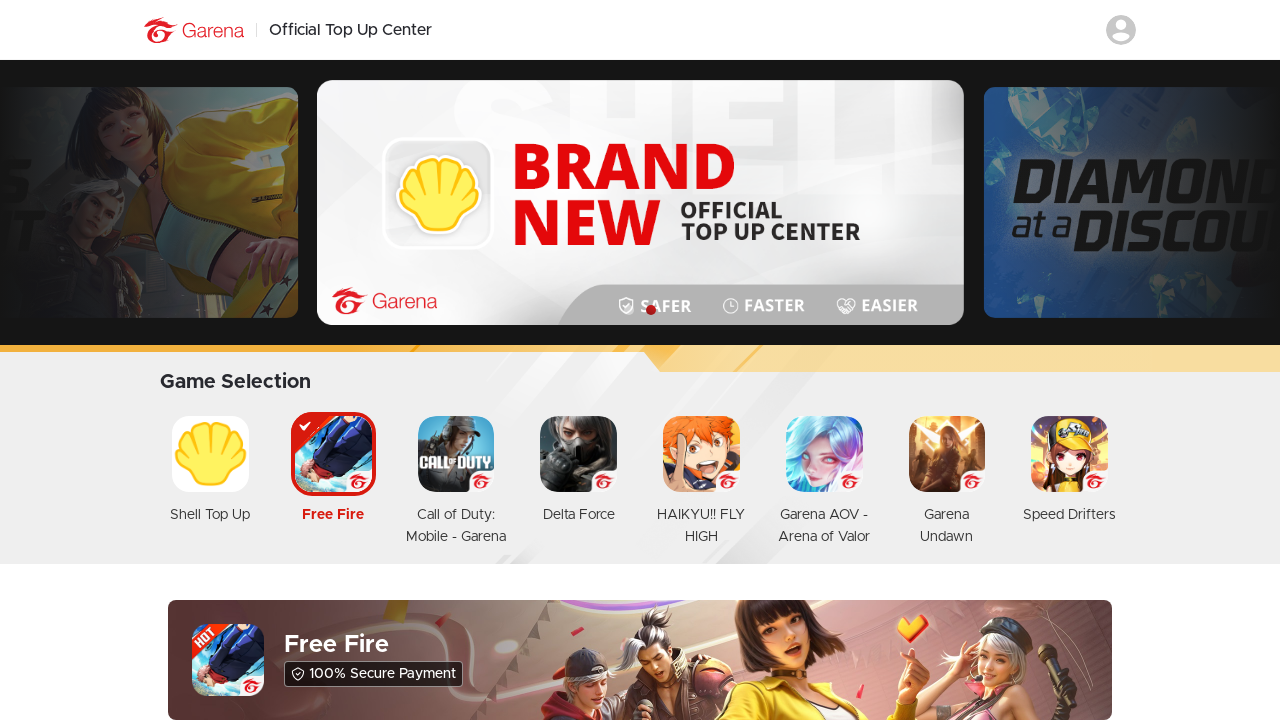

Waited 3 seconds for dynamic content to load
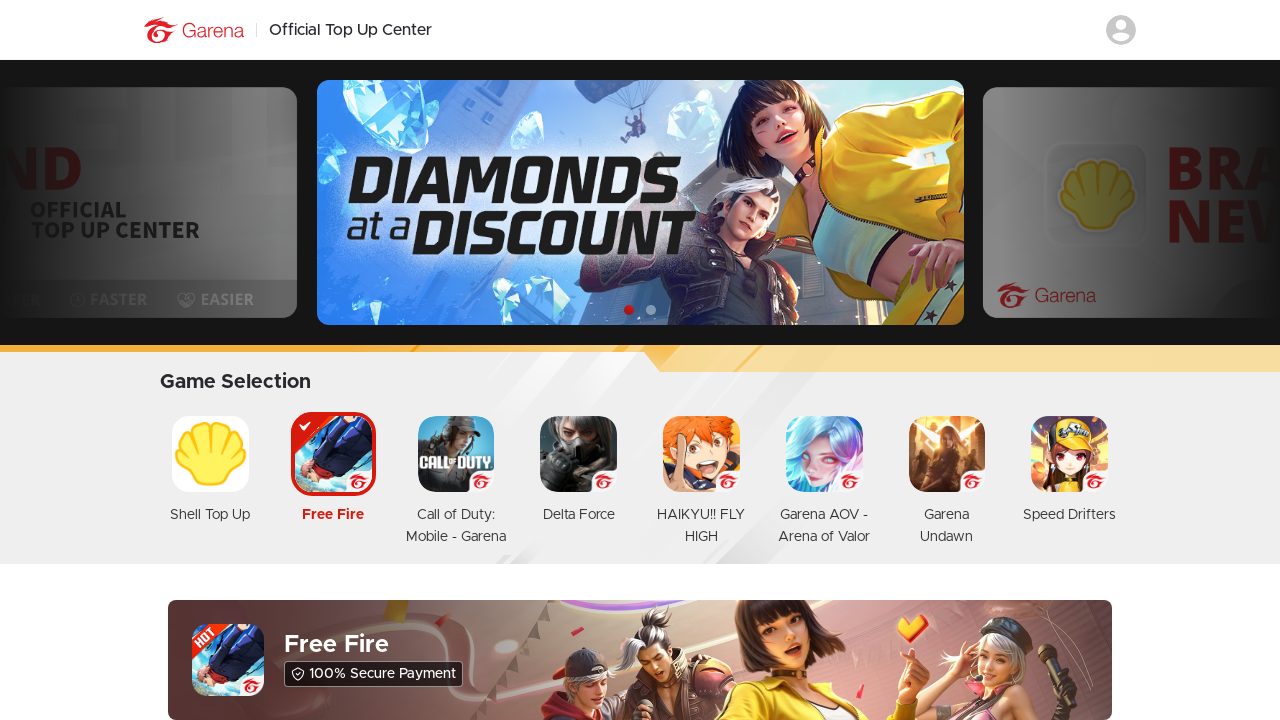

Located player ID input field with exact placeholder text
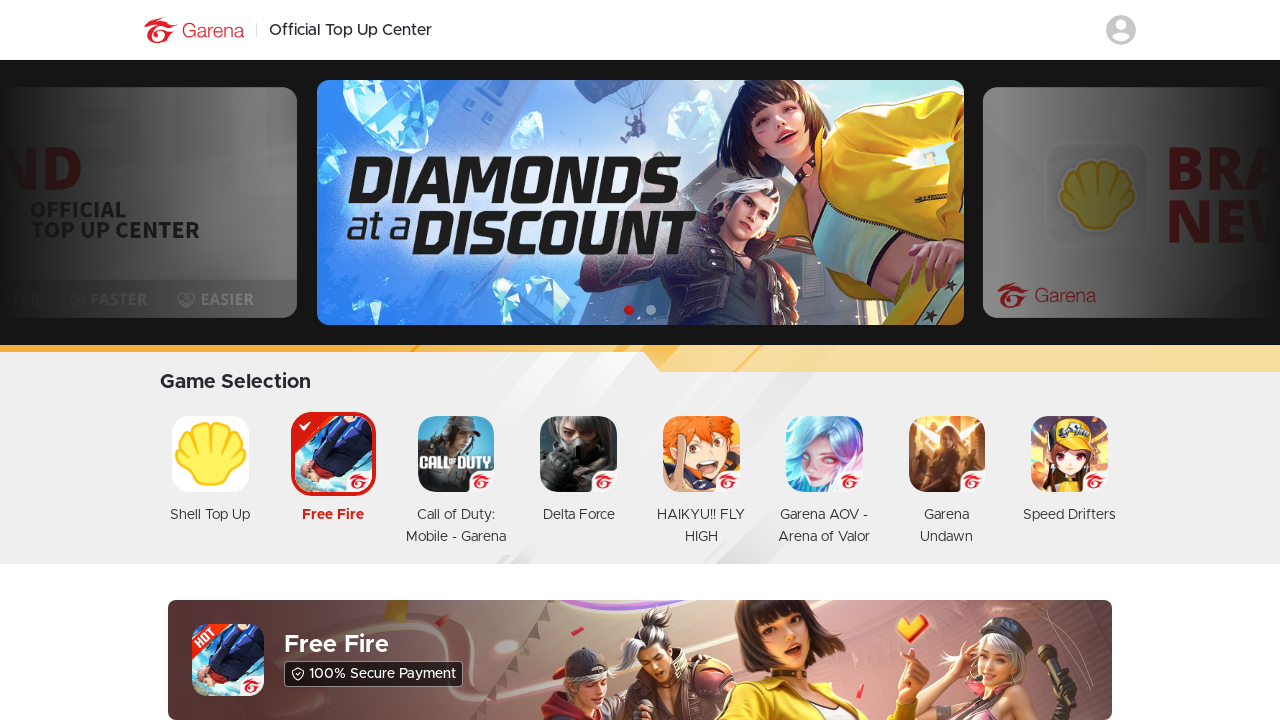

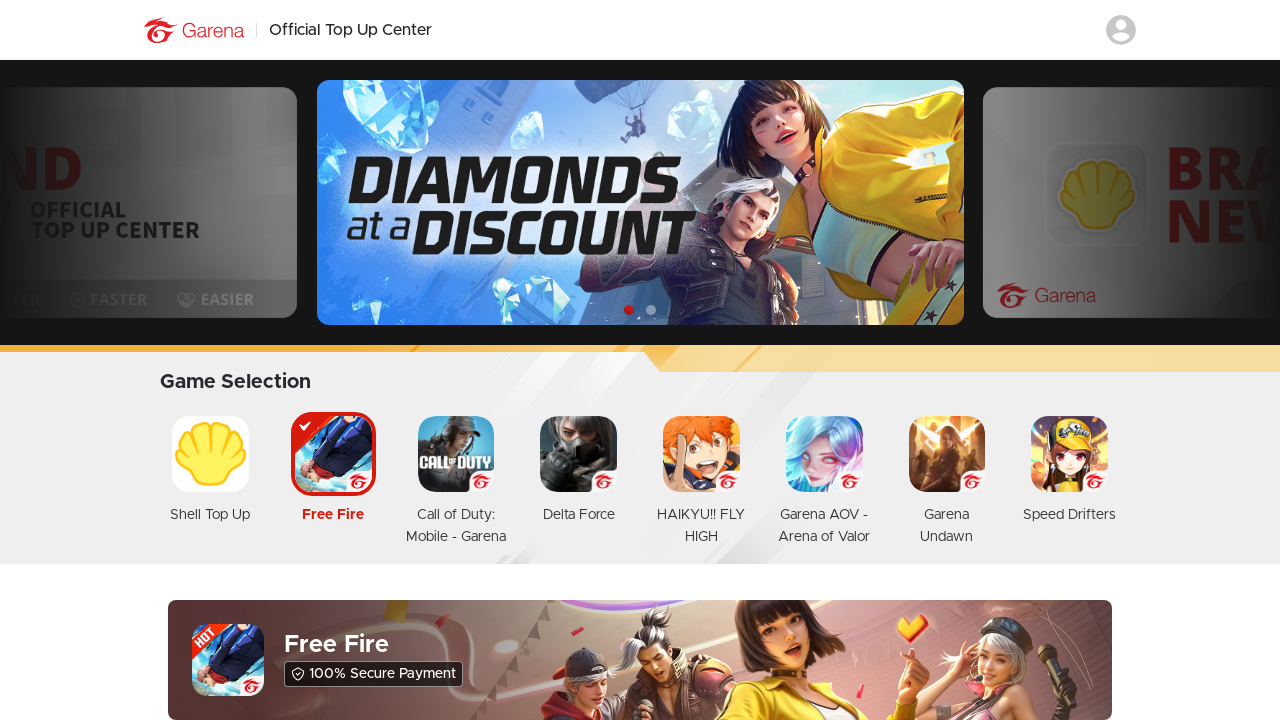